Solves a math captcha by reading a value, calculating the result using a logarithmic formula, filling the answer, and selecting checkboxes and radio buttons before submitting

Starting URL: http://suninjuly.github.io/math.html

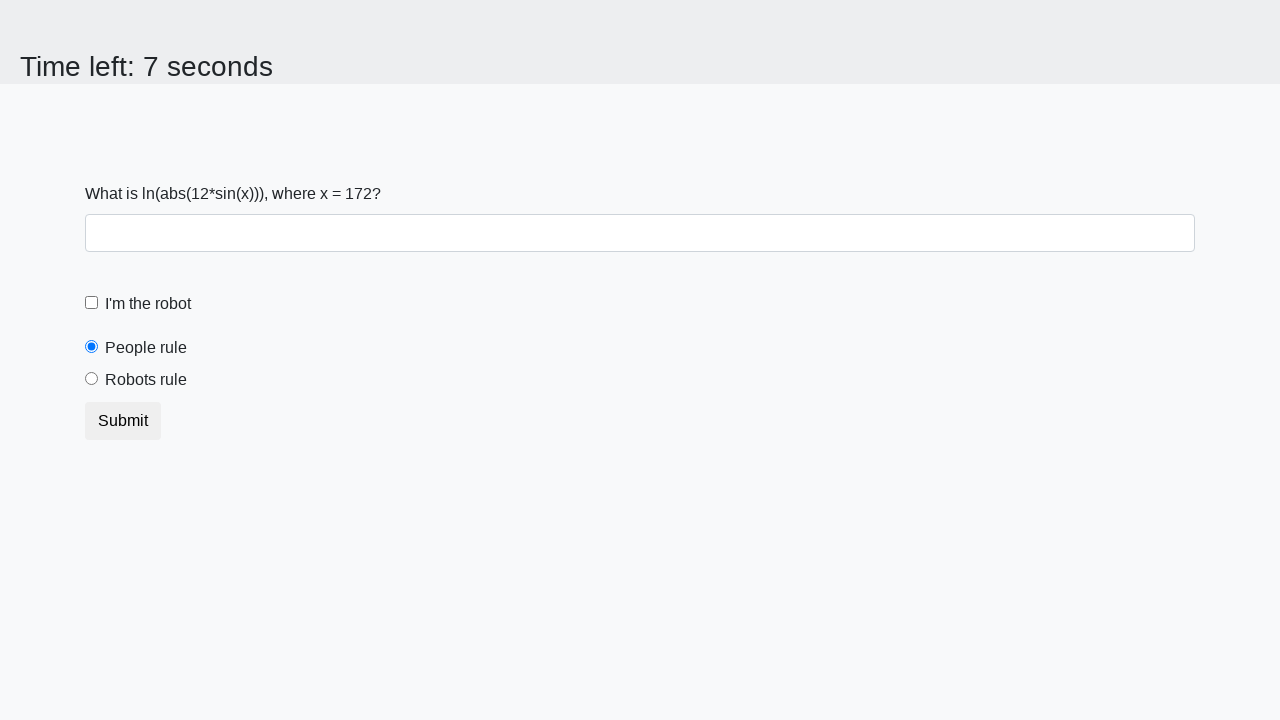

Located the X value element on the page
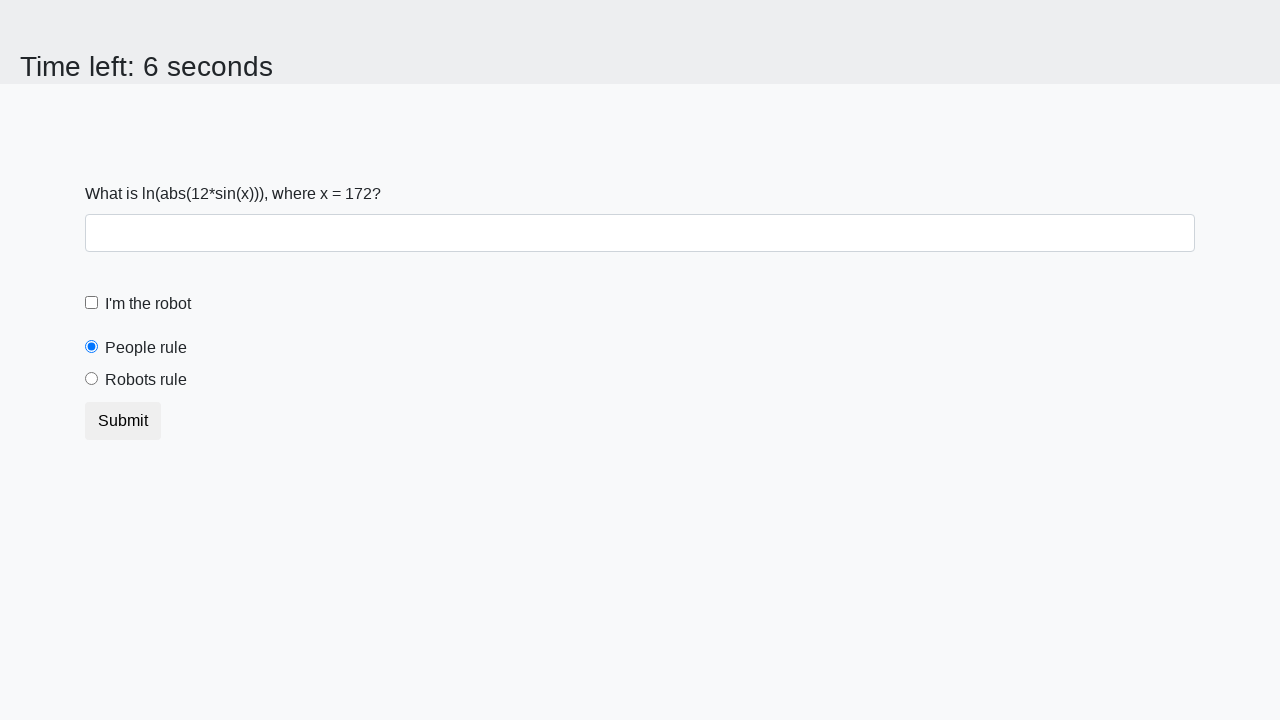

Extracted X value from the math captcha
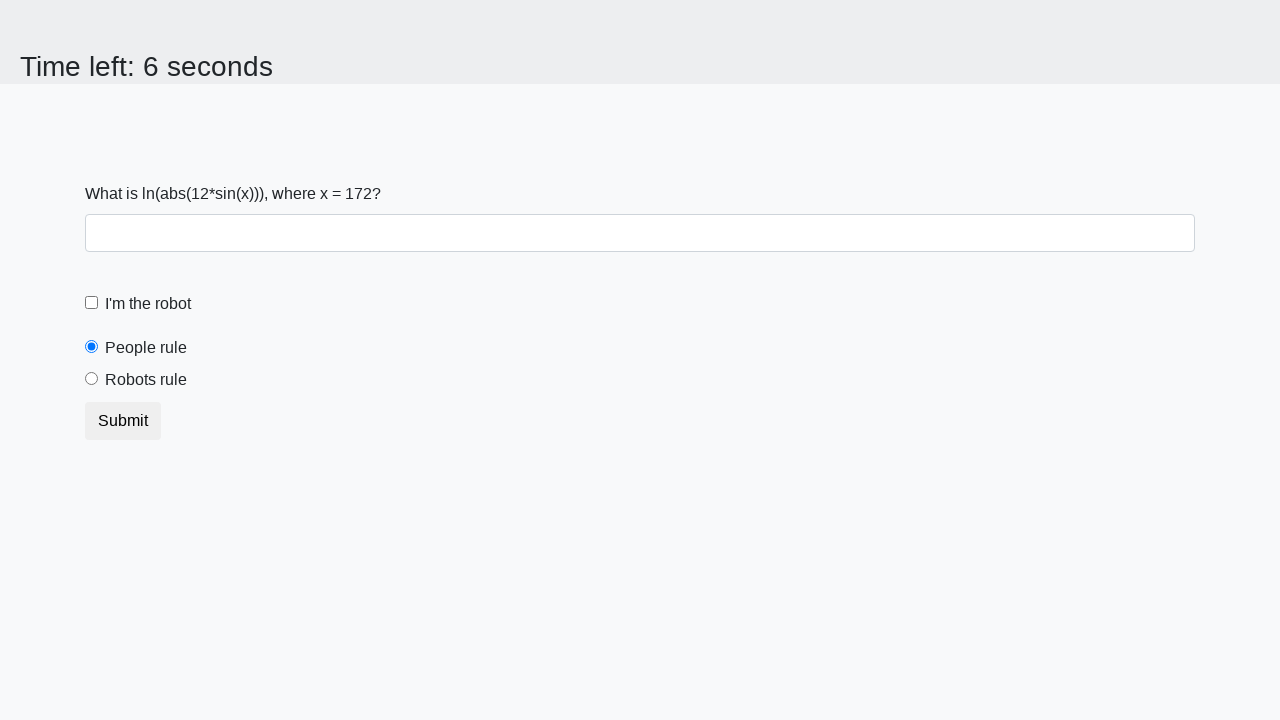

Calculated the logarithmic formula result: log(abs(12*sin(x)))
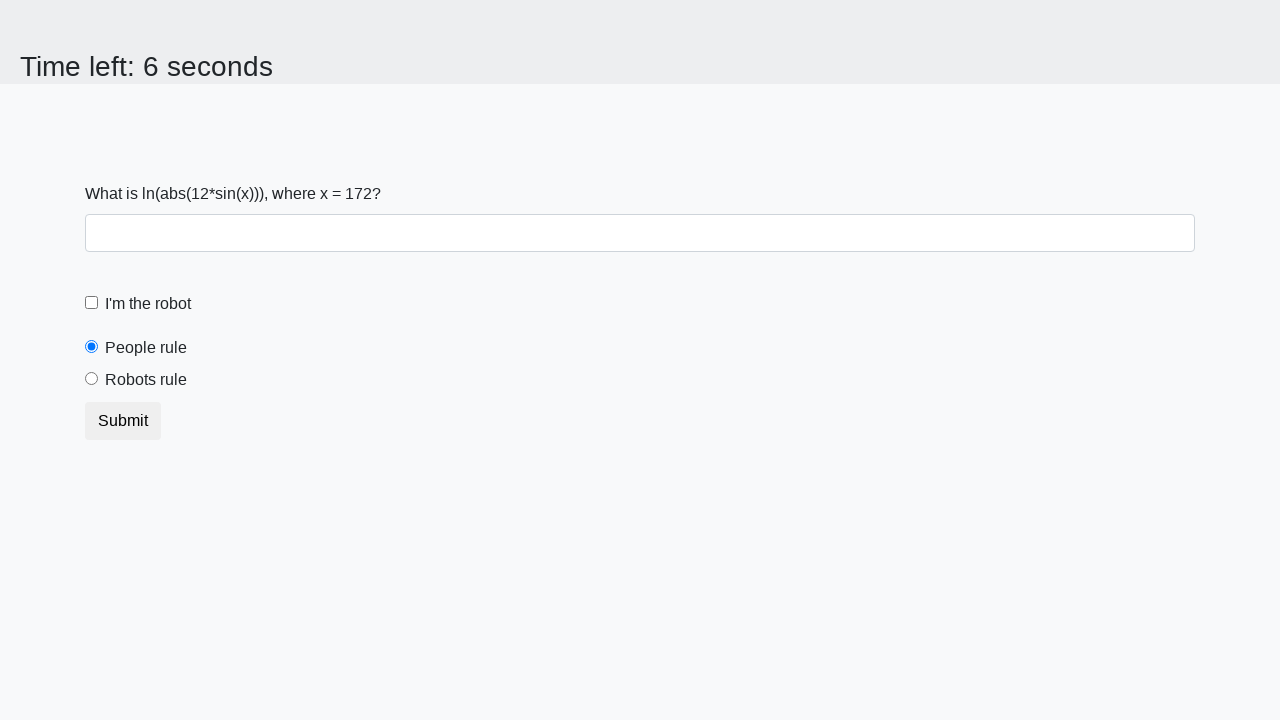

Filled the answer field with calculated result on input#answer.form-control
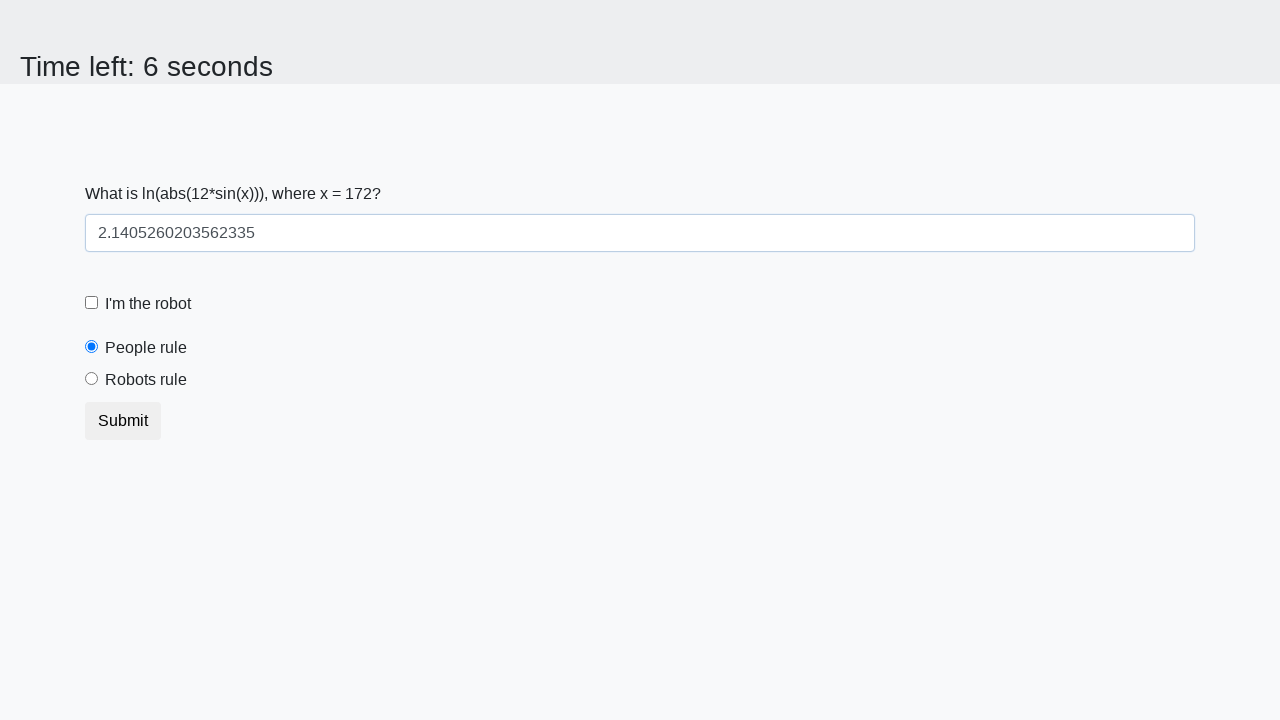

Clicked the robot checkbox at (148, 304) on label[for='robotCheckbox']
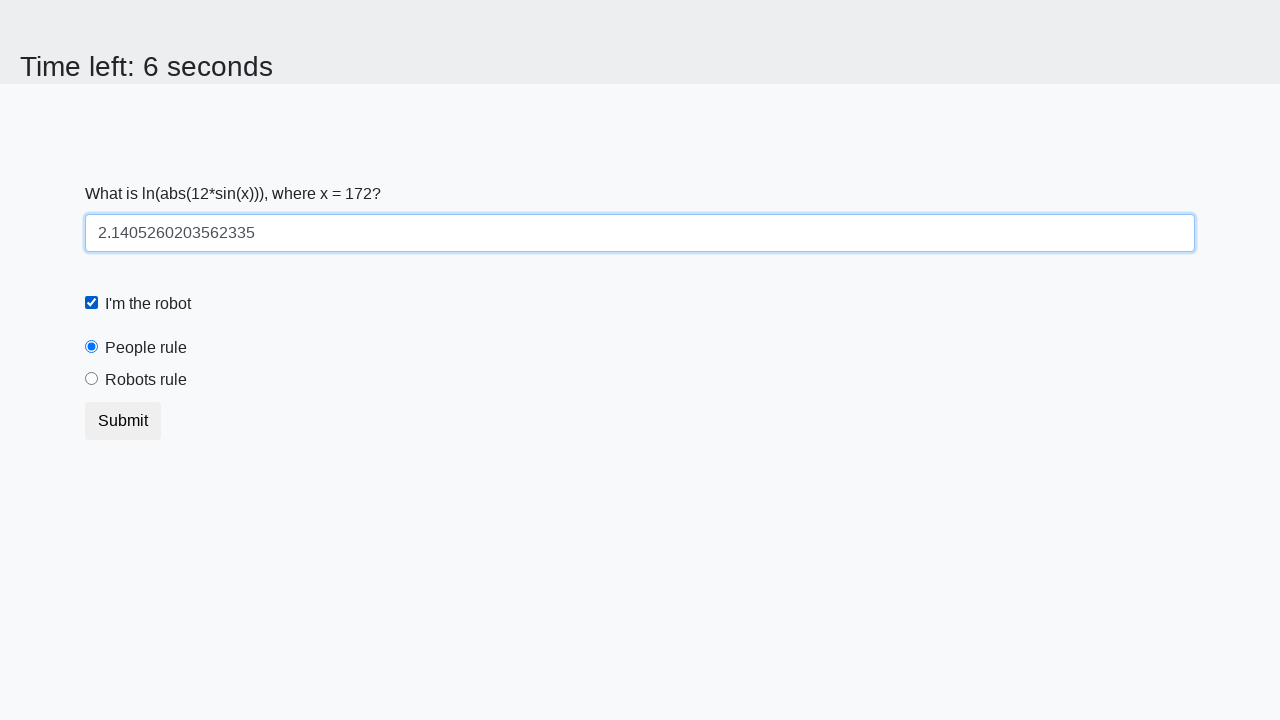

Selected the 'Robots rule!' radio button at (92, 379) on input#robotsRule.form-check-input
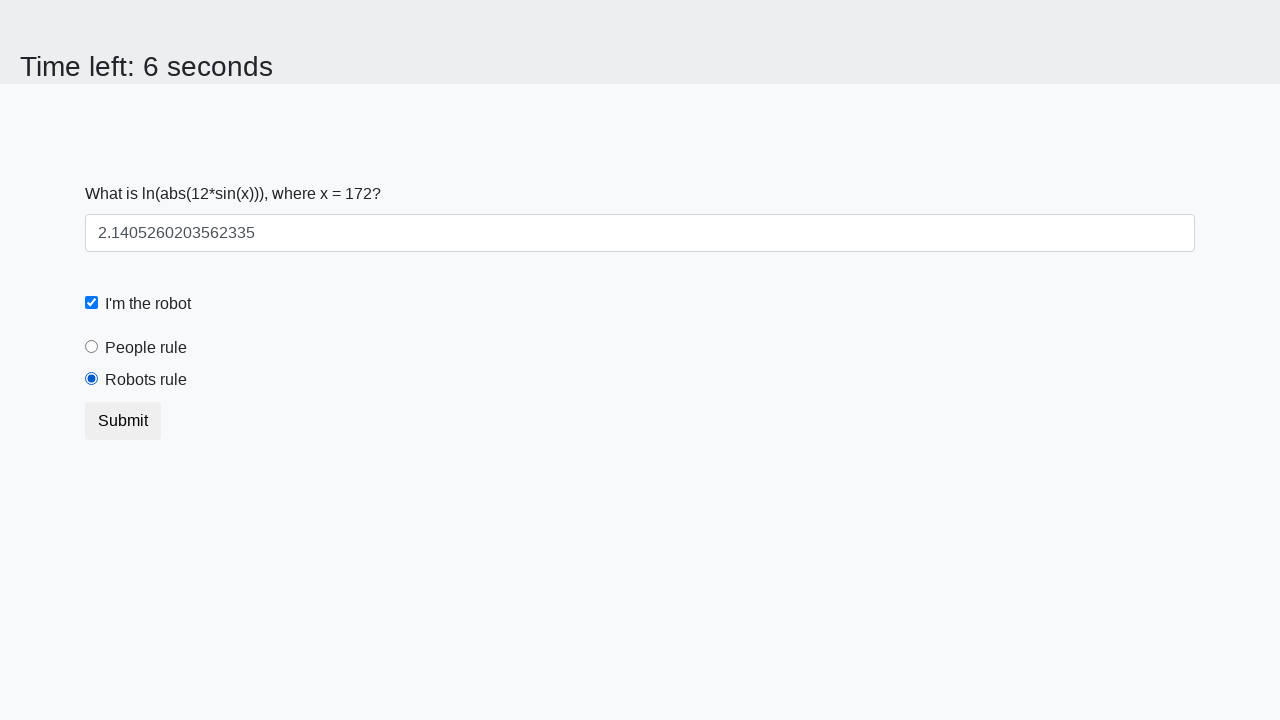

Clicked the submit button at (123, 421) on button[type='submit']
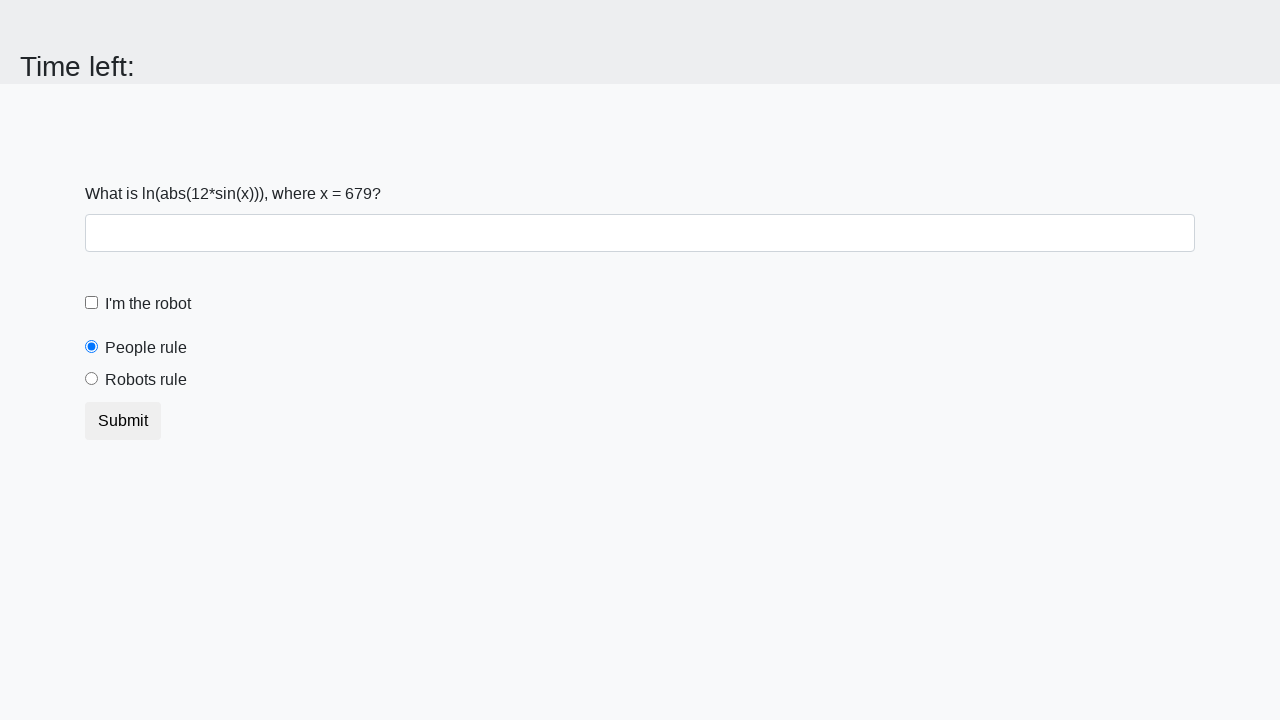

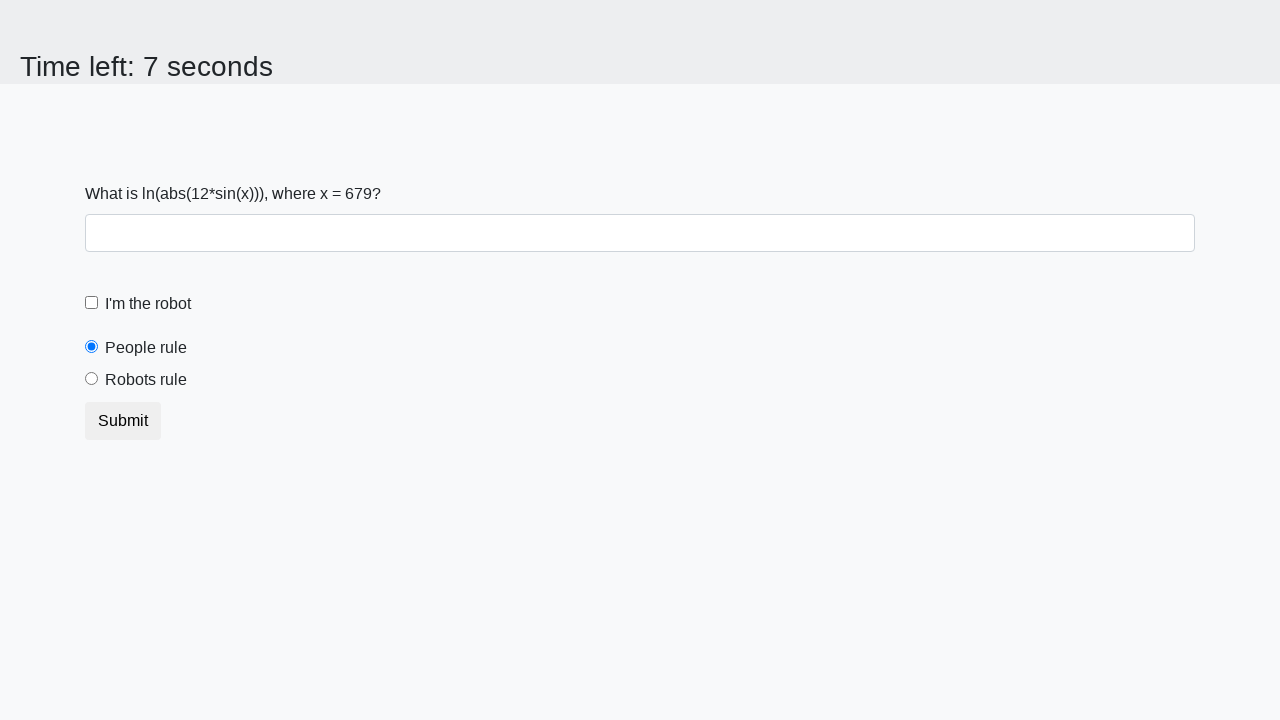